Tests drag and drop functionality by dragging an element to a drop target

Starting URL: https://www.selenium.dev/selenium/web/mouse_interaction.html

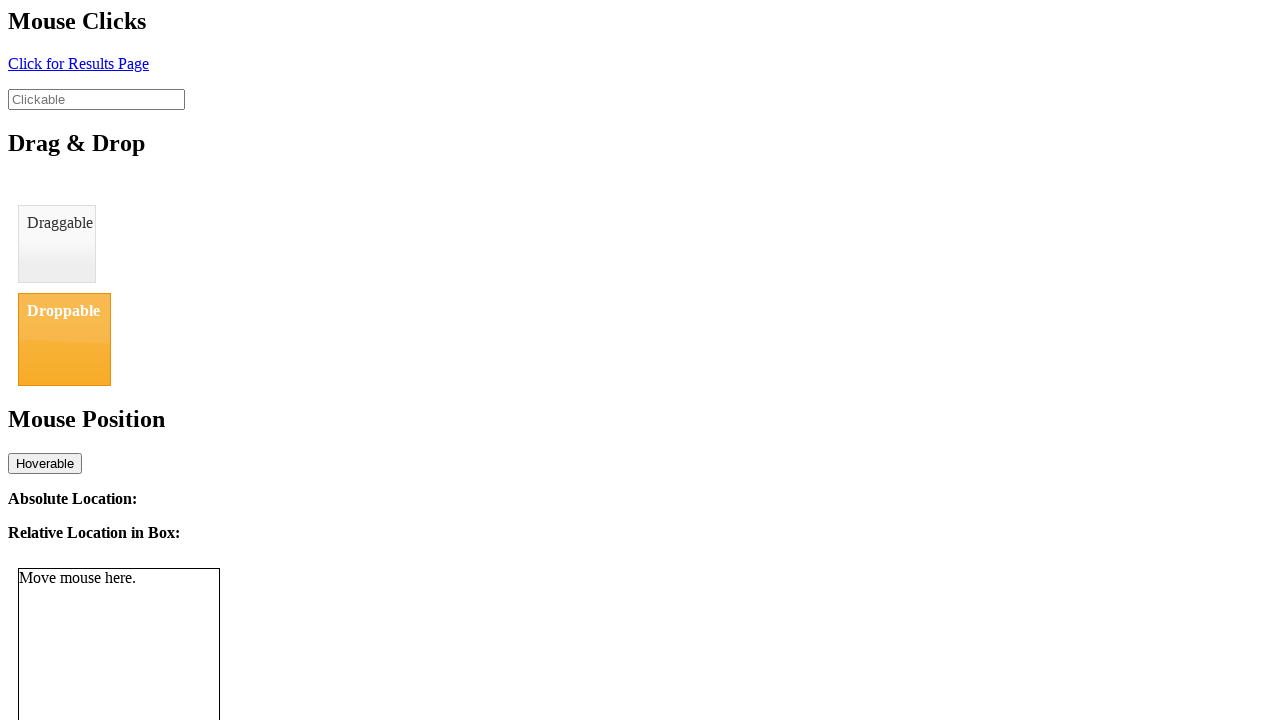

Dragged draggable element to droppable target at (64, 339)
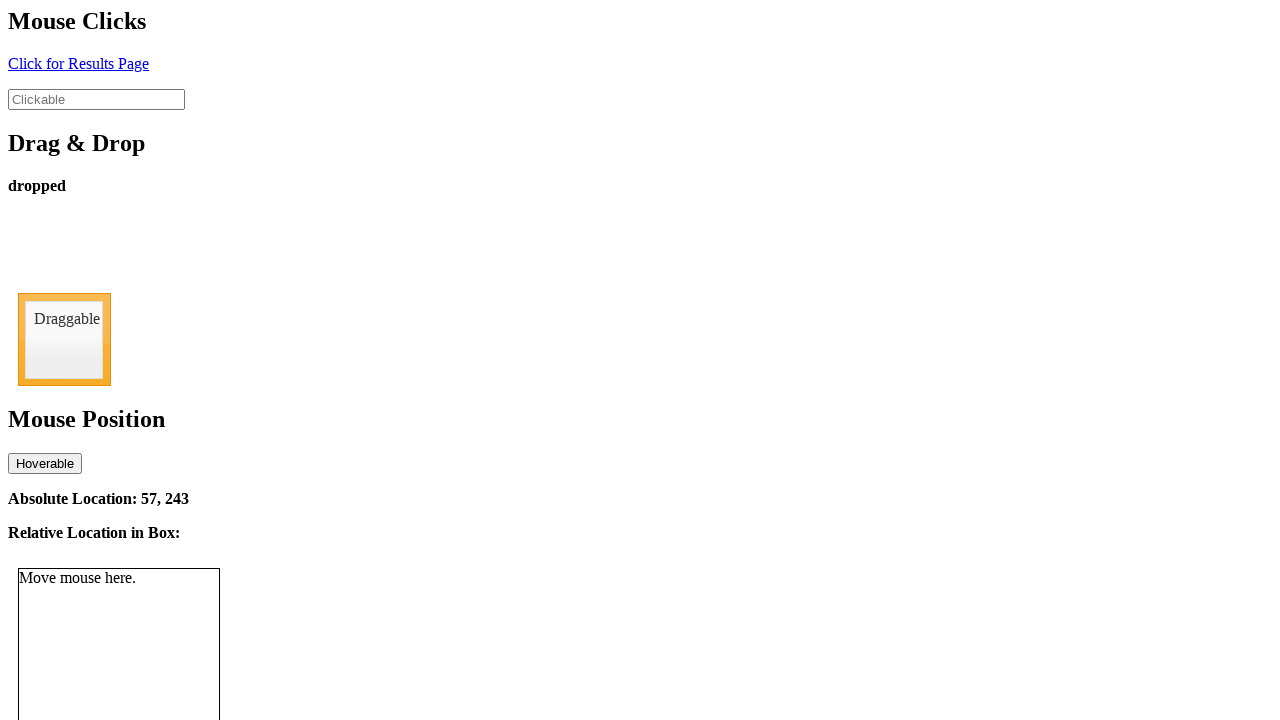

Drop status element became visible
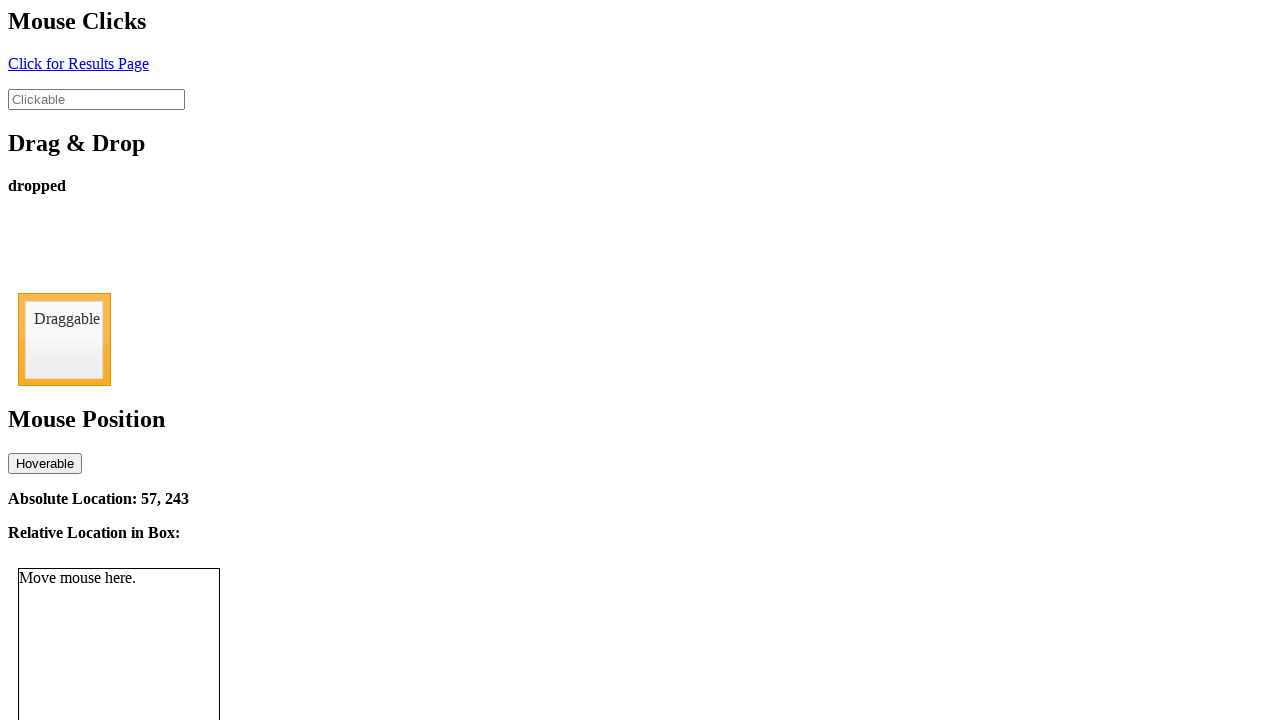

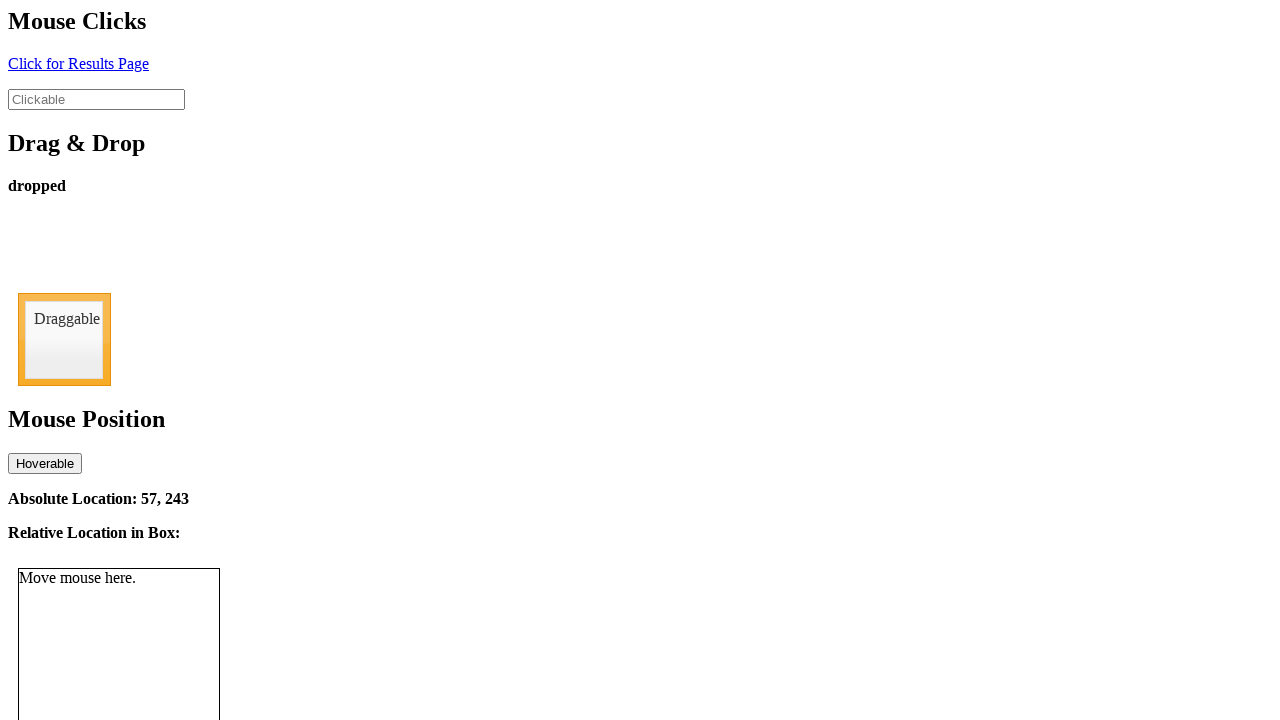